Tests if the page source contains HTML closing tag by checking page content

Starting URL: https://selectorshub.com/xpath-practice-page/

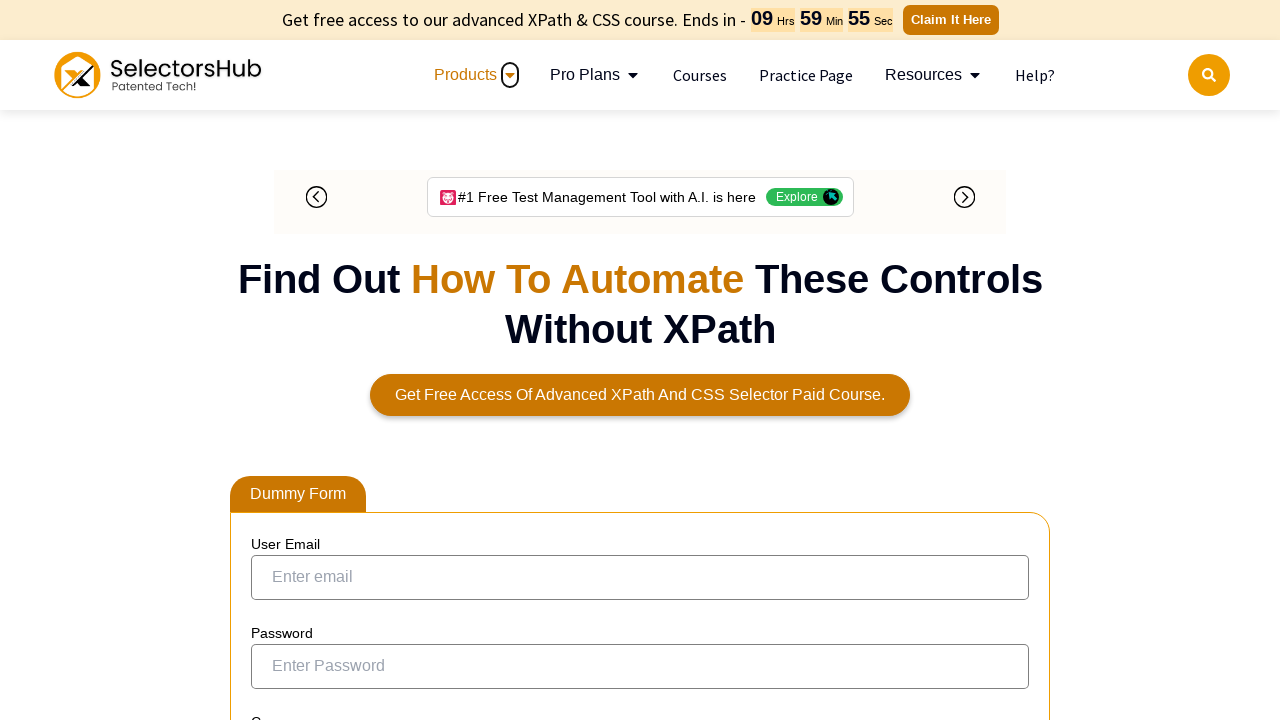

Waited for body element to load on xpath practice page
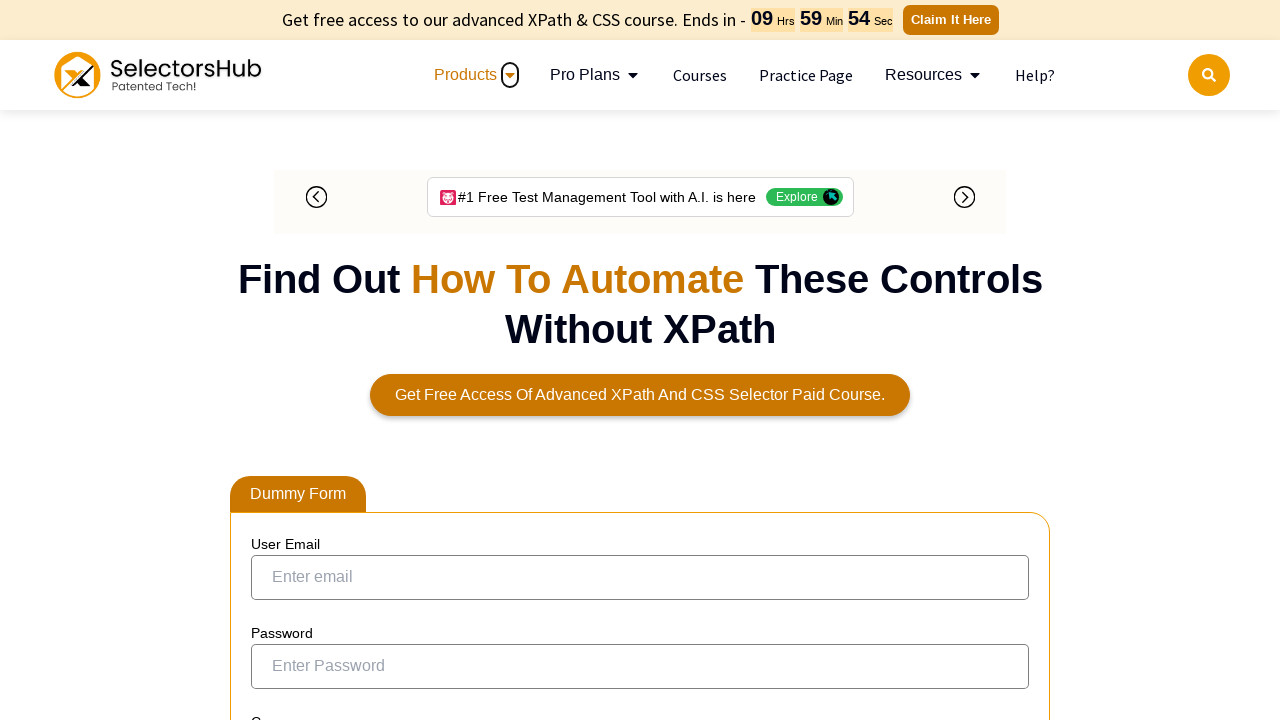

Retrieved page content/source
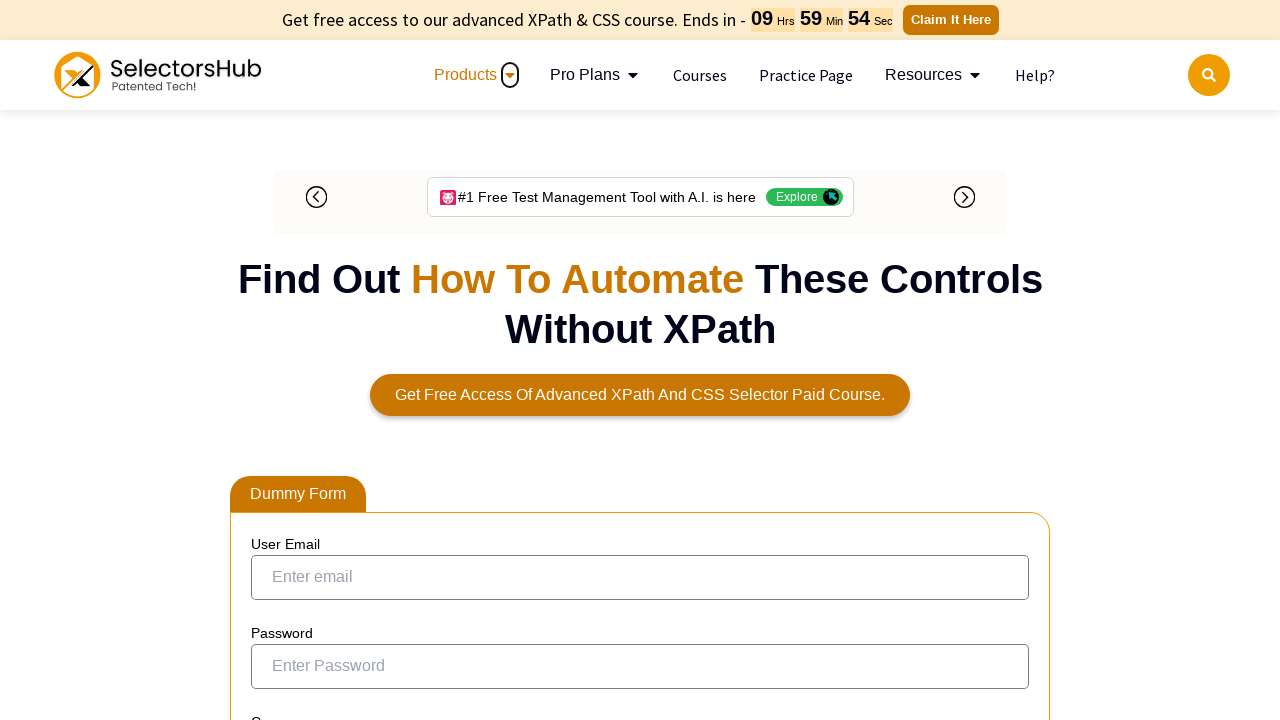

Verified that page source contains HTML closing tag
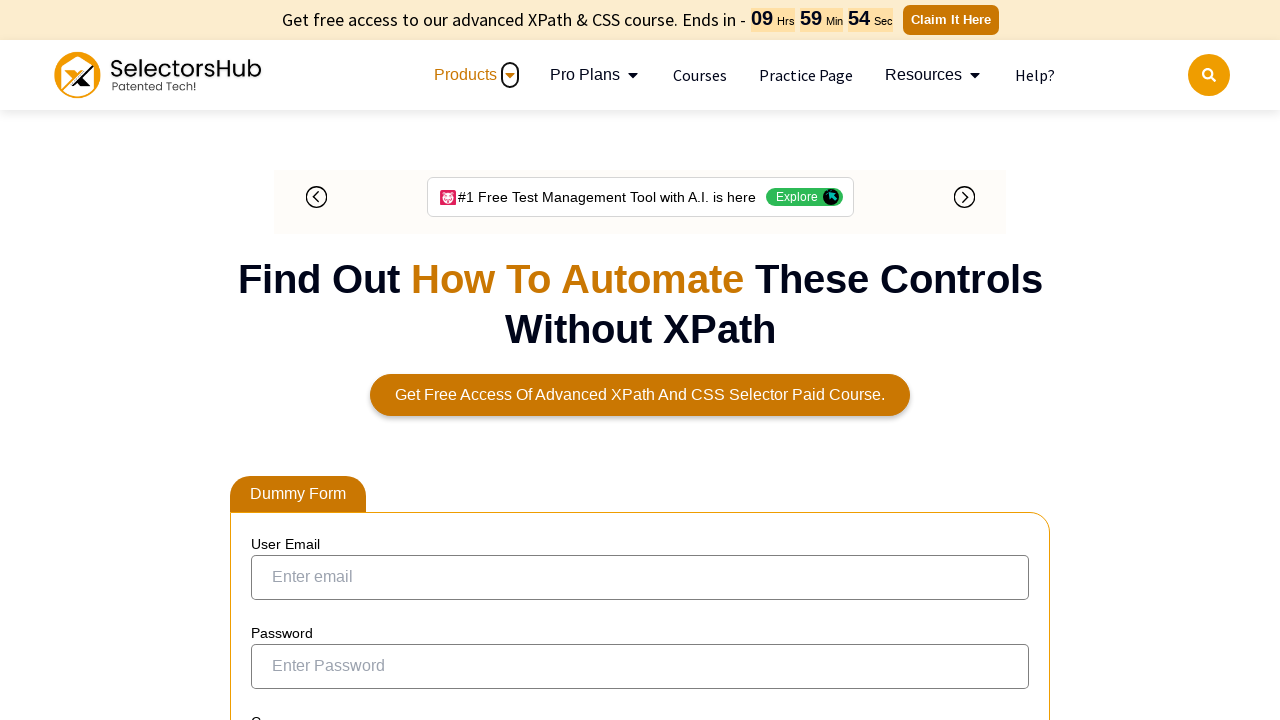

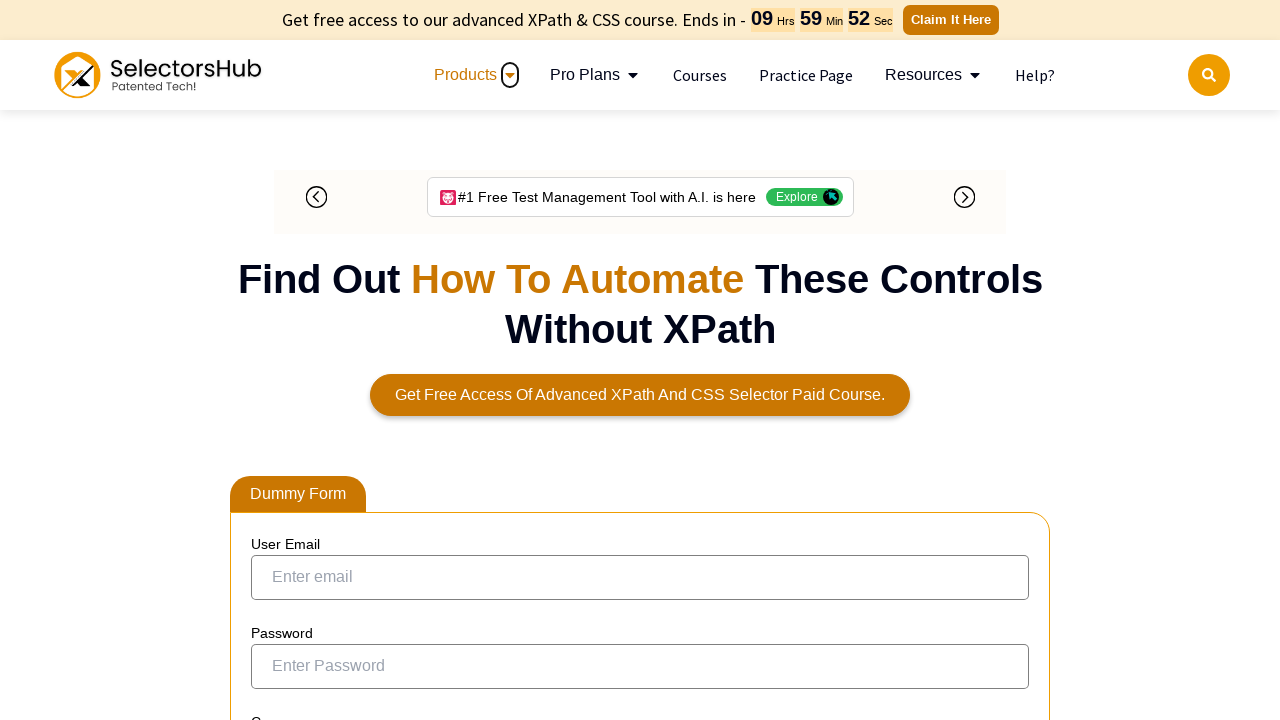